Navigates to rel.net and verifies that a specific text block about subwoofer comparison tools is visible on the page

Starting URL: https://rel.net/

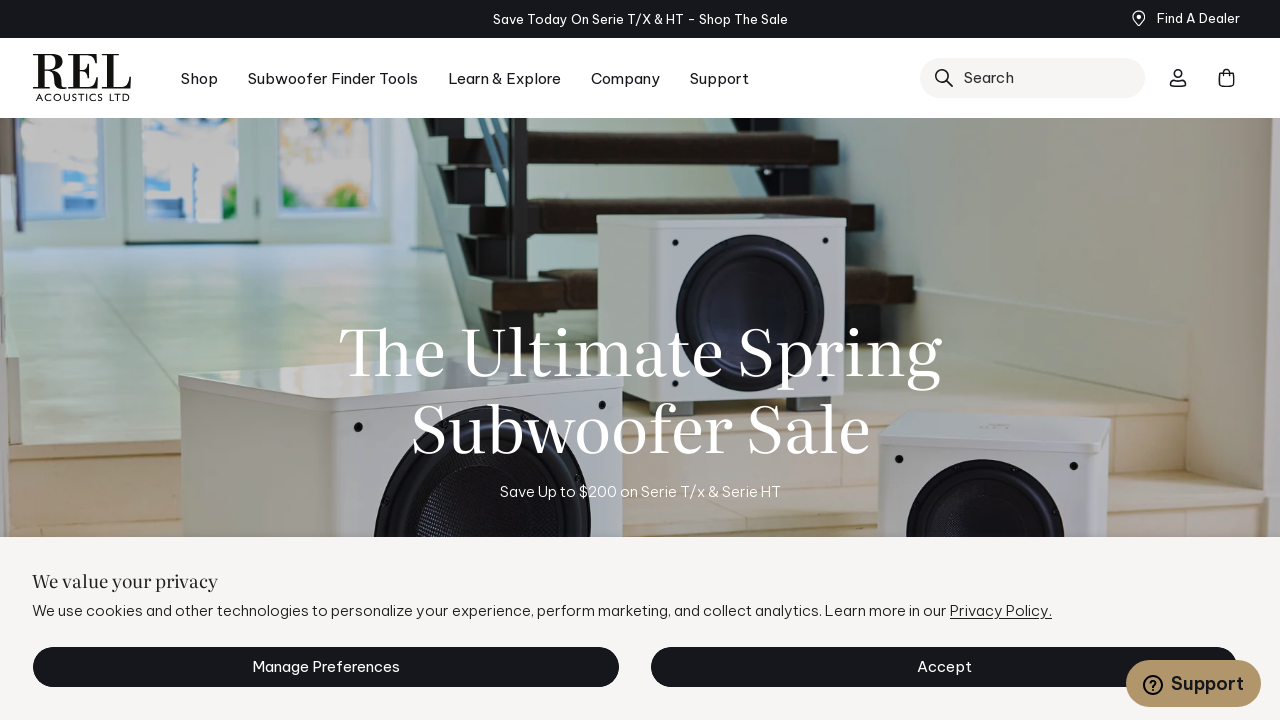

Waited for page to reach networkidle state
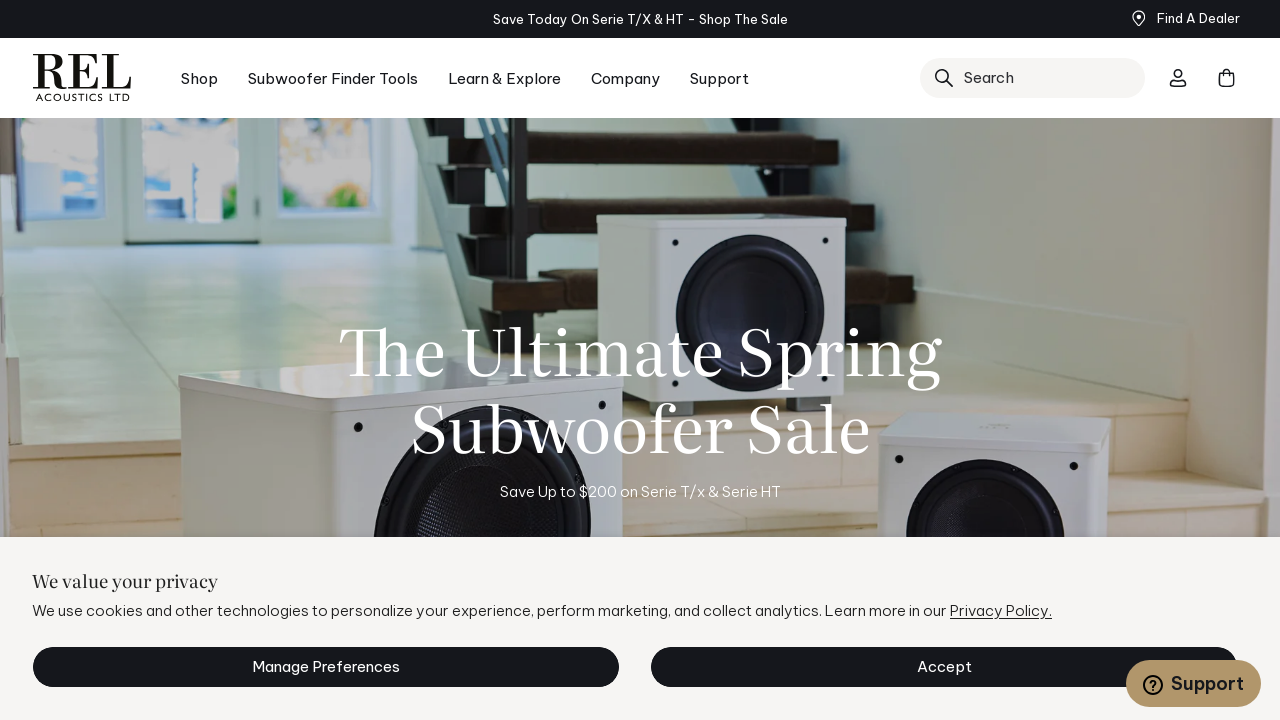

Located the subwoofer comparison text block
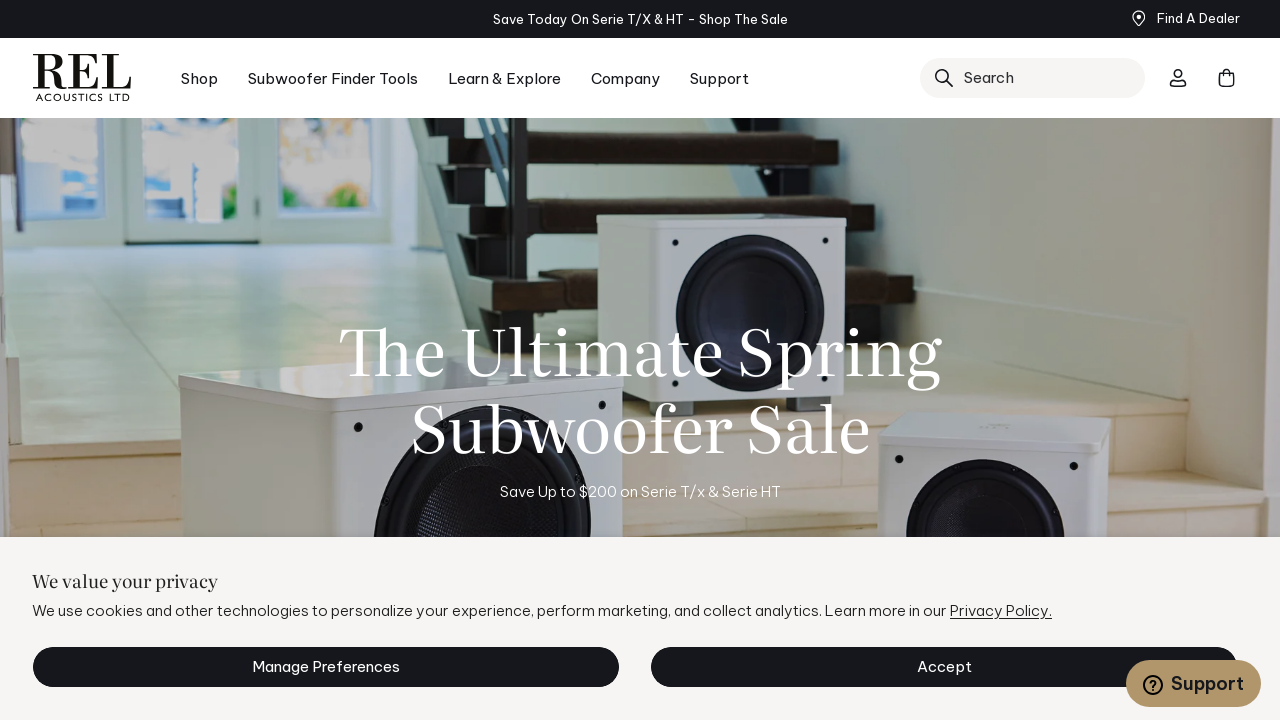

Verified that the subwoofer comparison text block is visible on rel.net
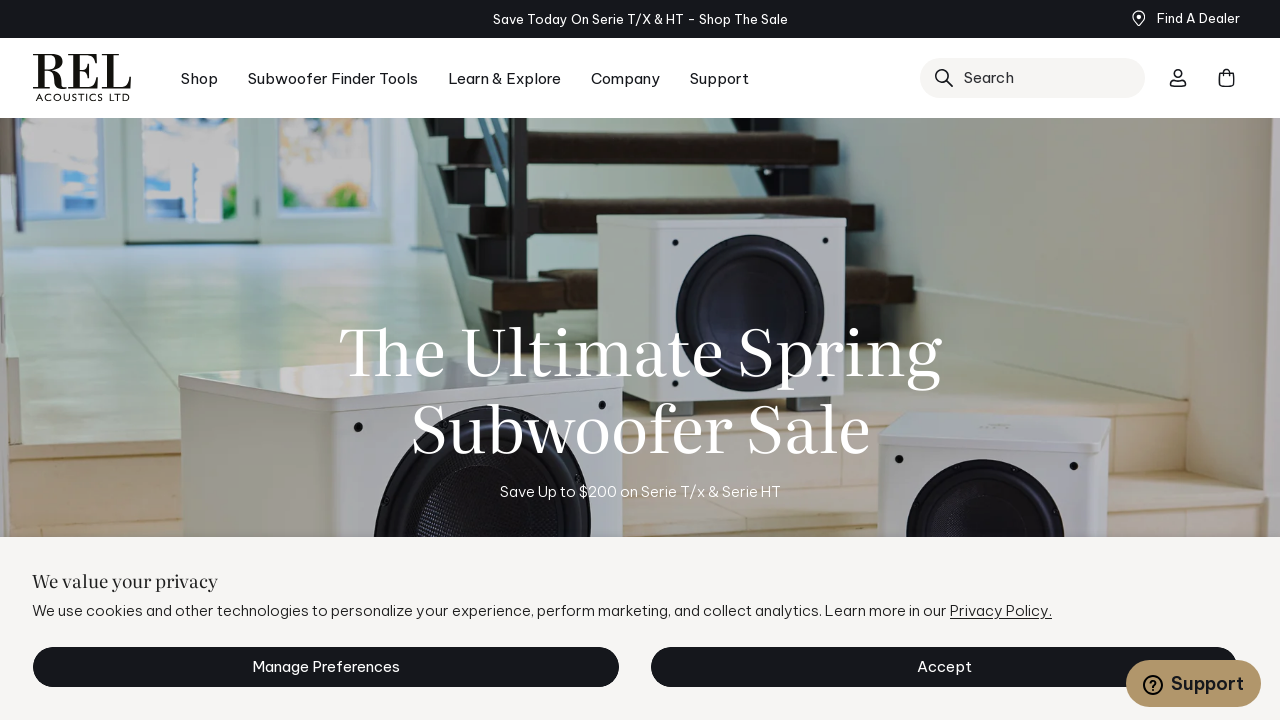

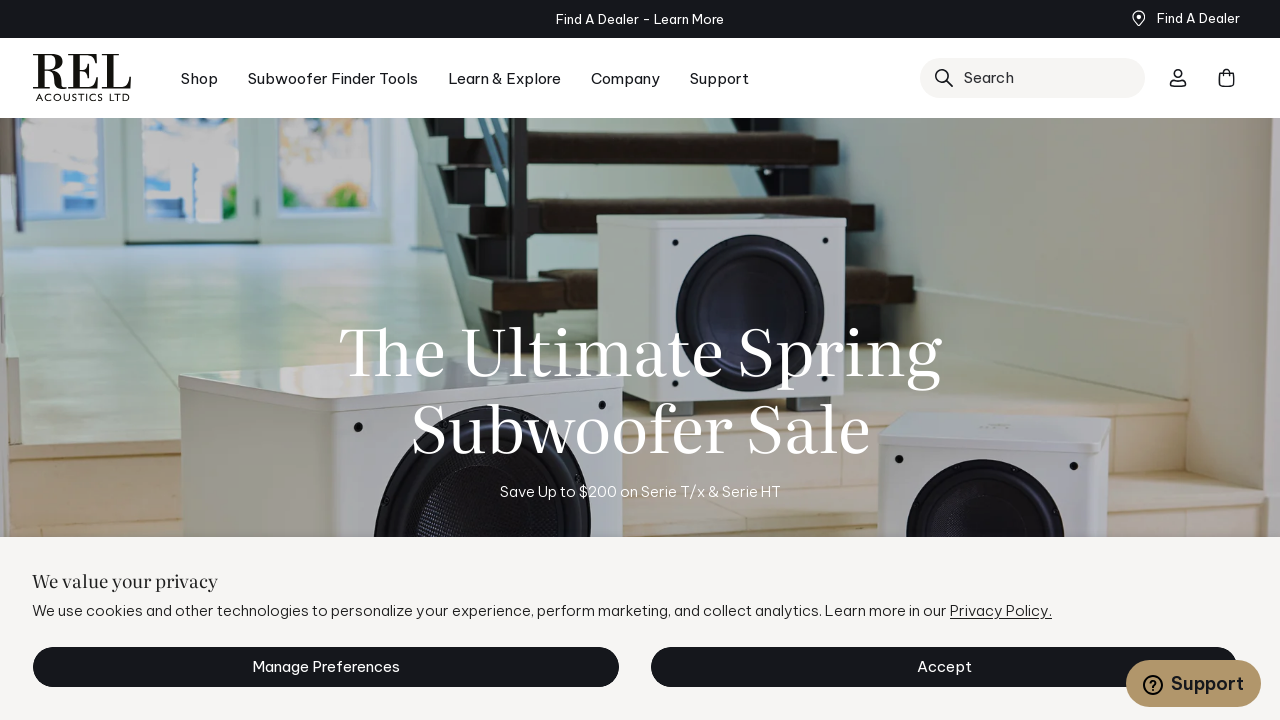